Selects all text on the page by pressing CTRL+A keyboard shortcut on the body element.

Starting URL: https://demoqa.com/links

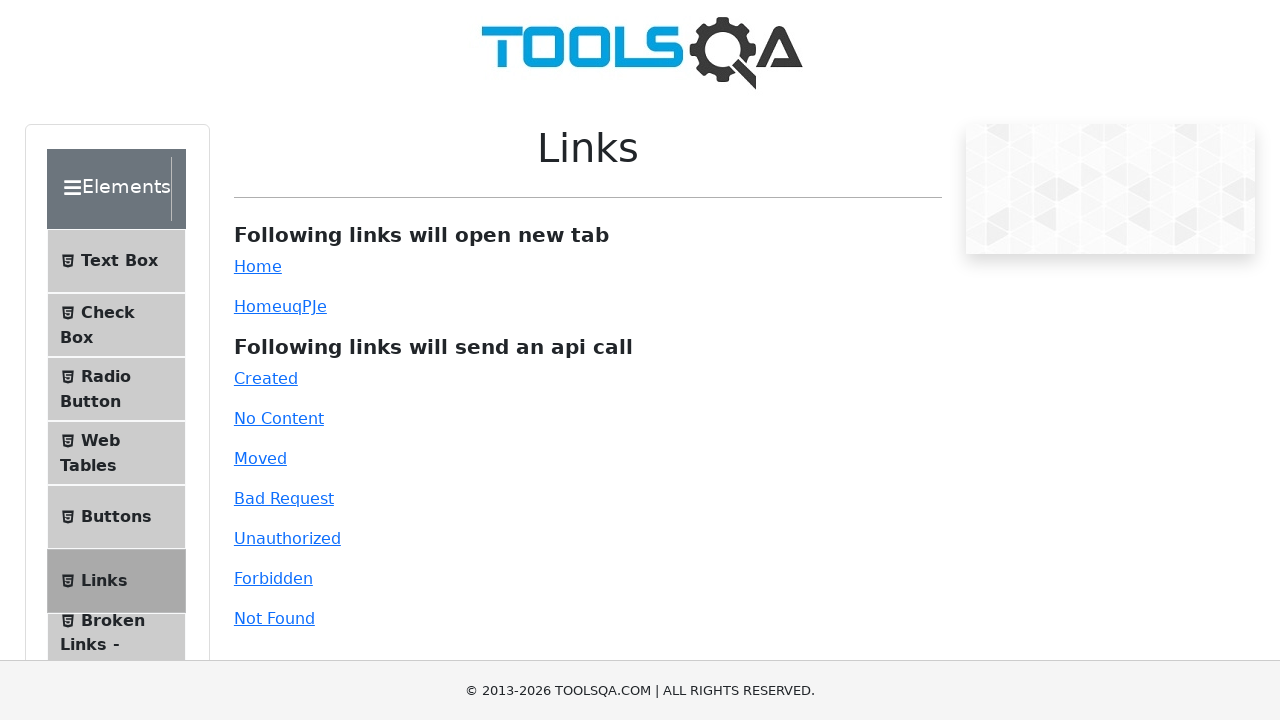

Clicked on body element to ensure focus at (640, 360) on body
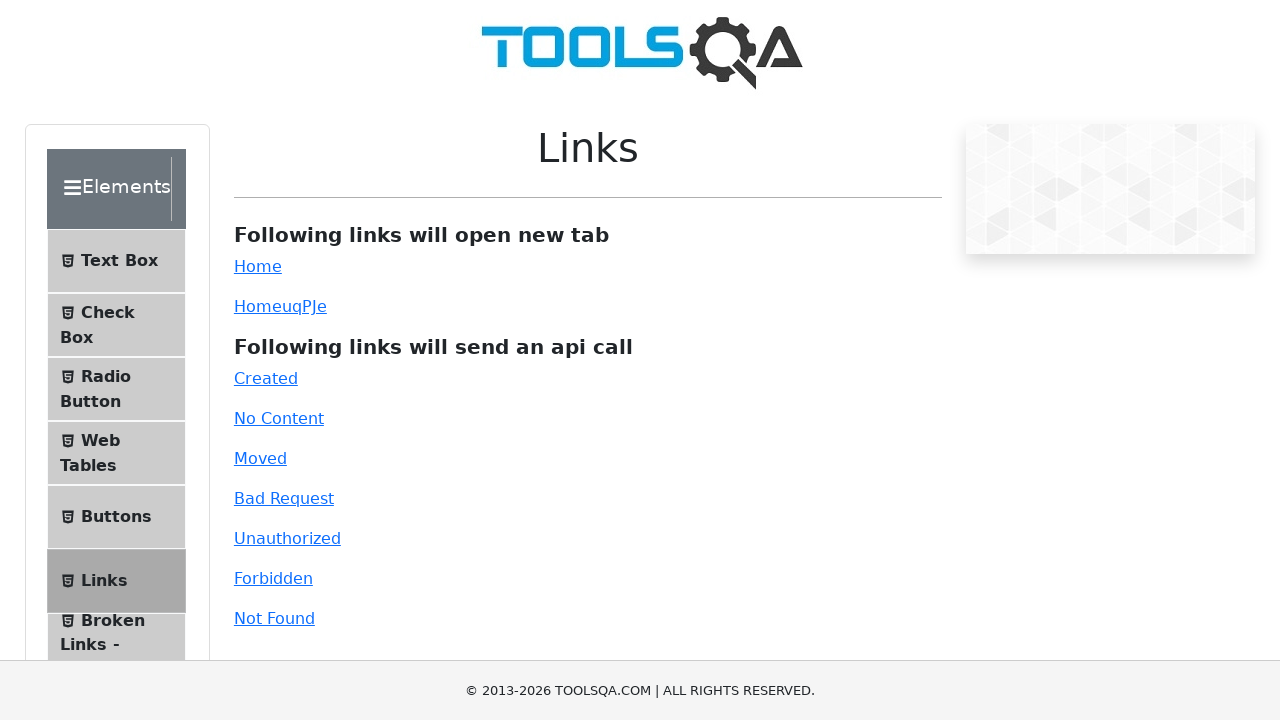

Pressed CTRL+A keyboard shortcut to select all text on the page
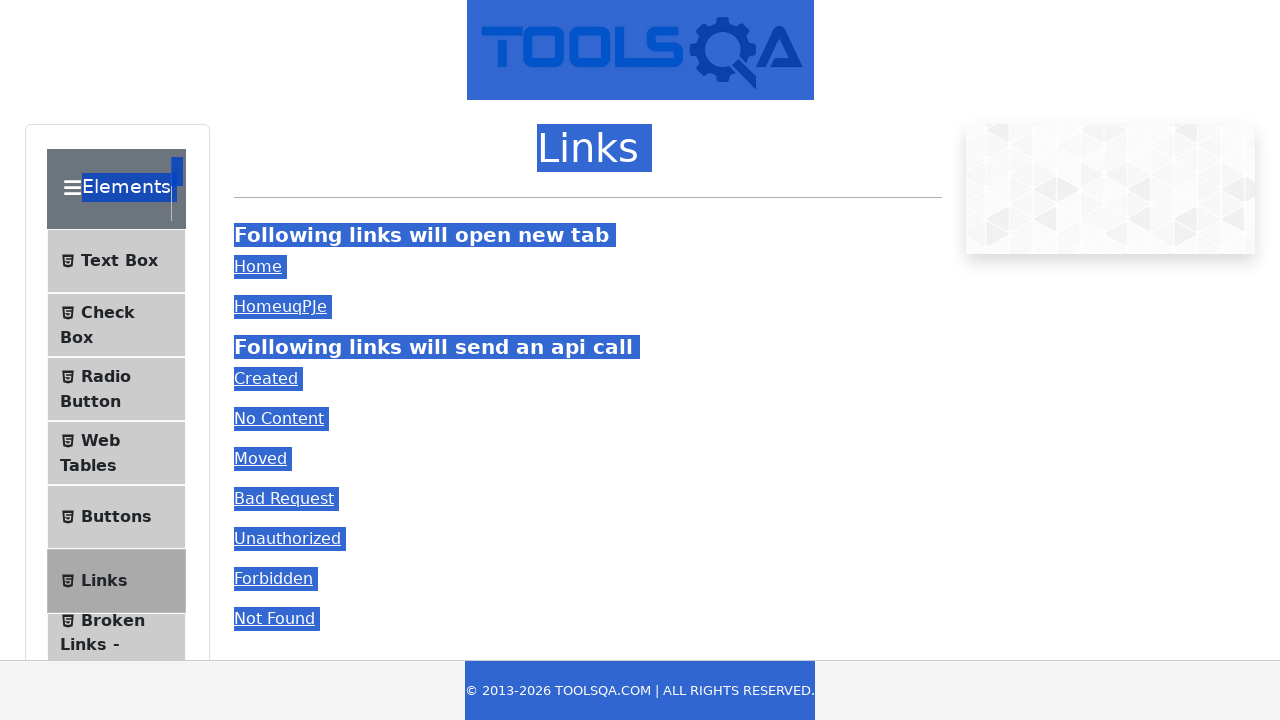

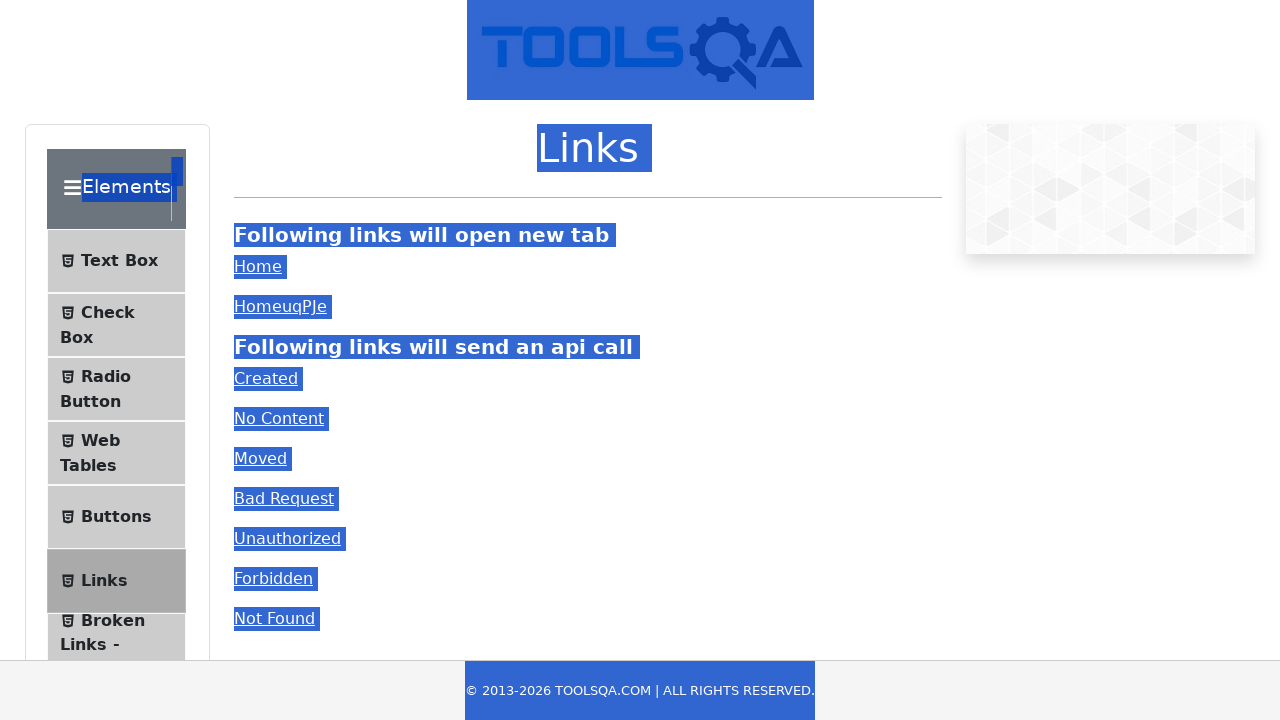